Tests dynamic control visibility by checking if a checkbox element is visible, clicking a button to remove it, and verifying its visibility state changes

Starting URL: https://training-support.net/webelements/dynamic-controls

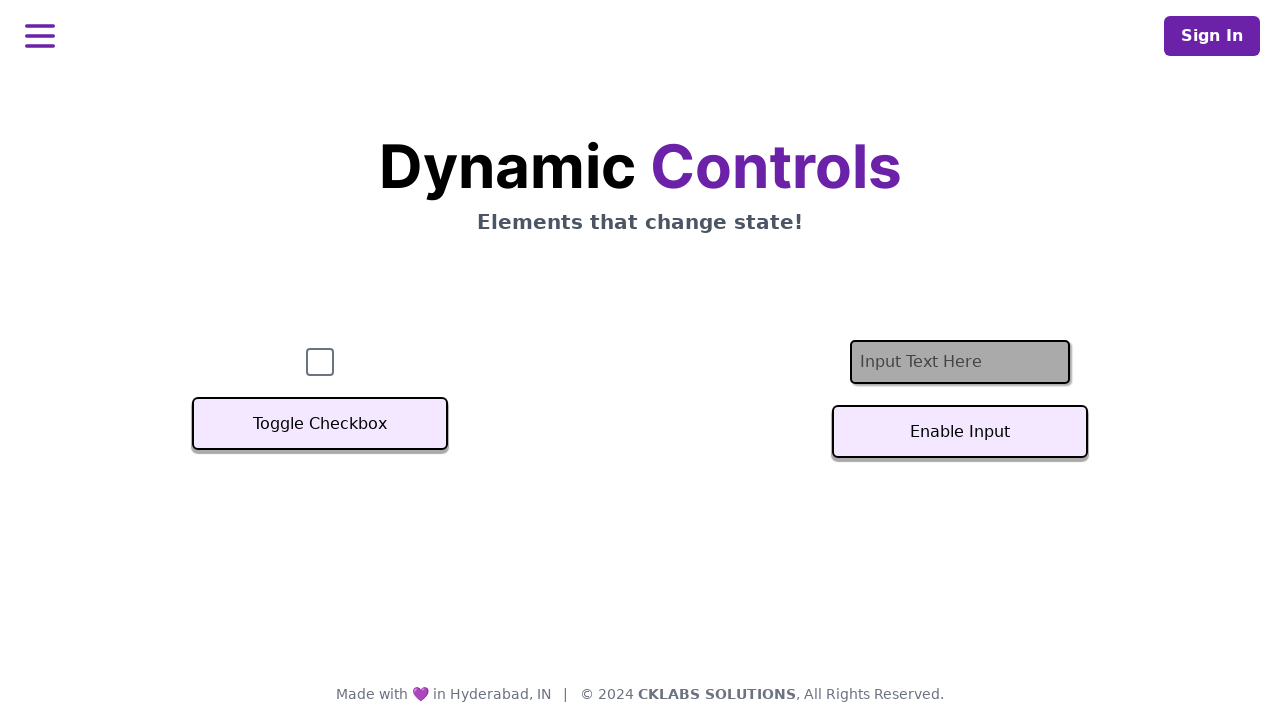

Checked initial visibility of checkbox element
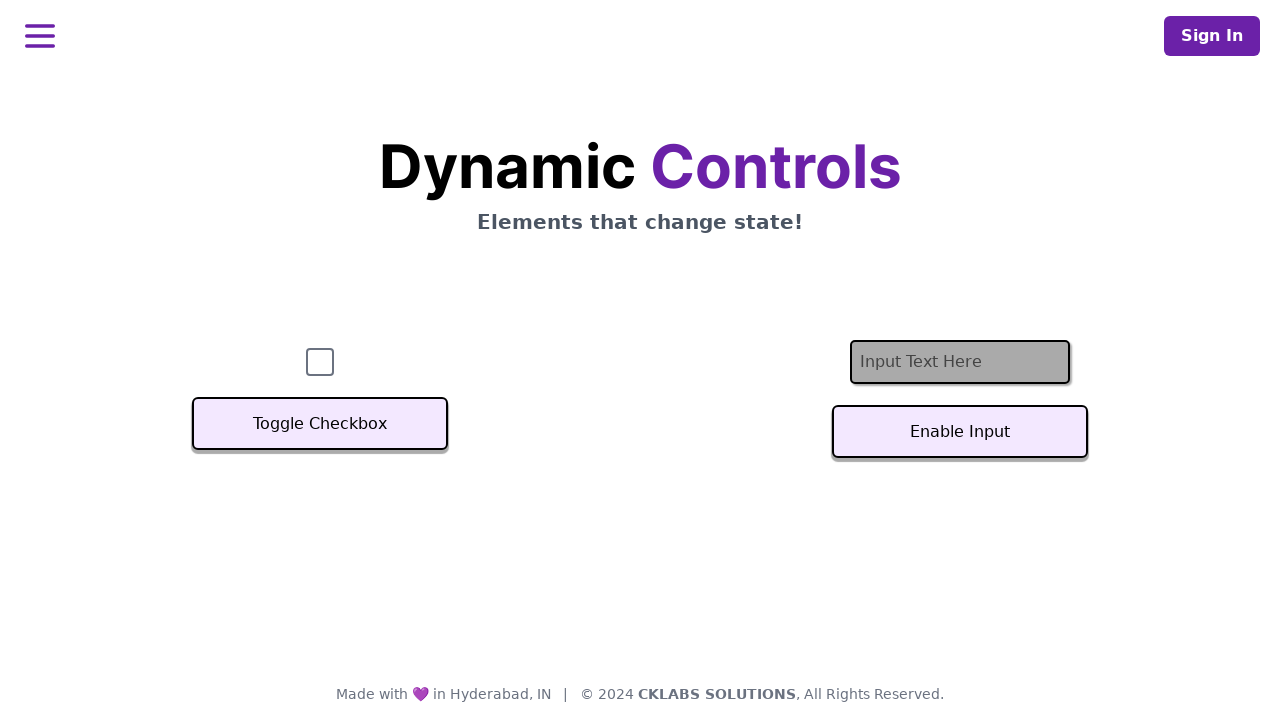

Clicked 'Remove Checkbox' button at (320, 424) on button.svelte-sfj3o4
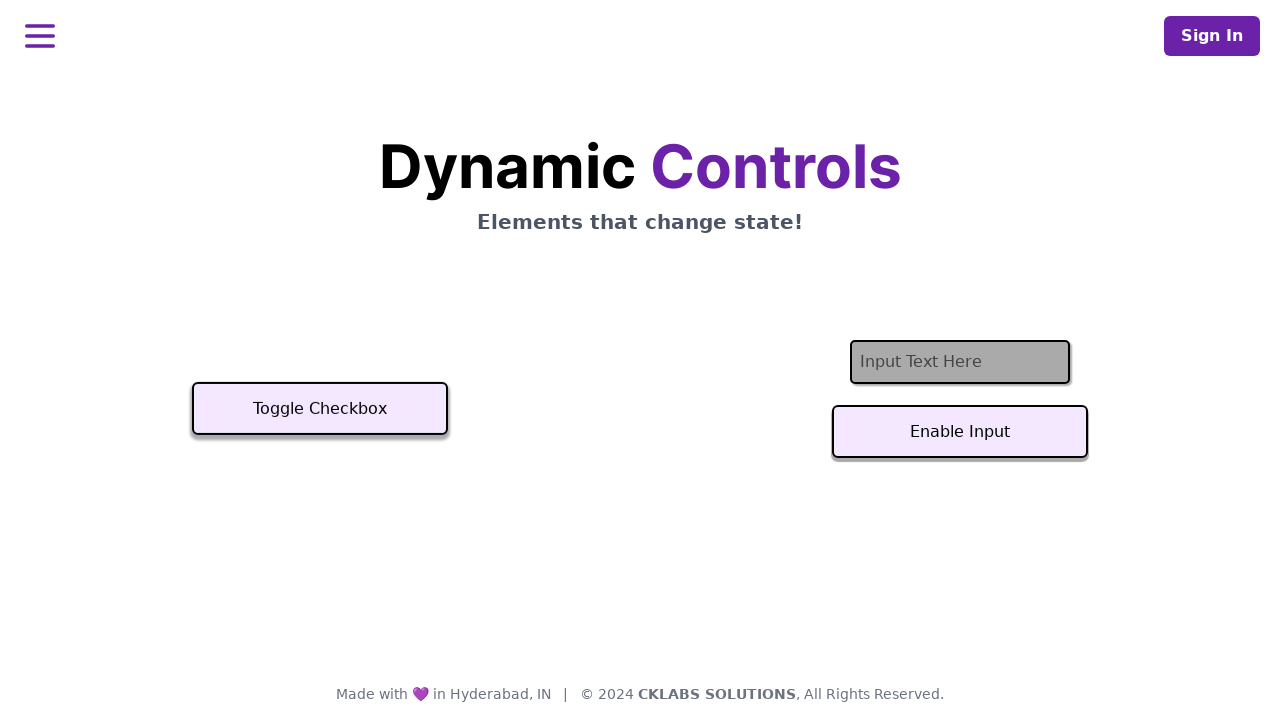

Waited for removal animation to complete
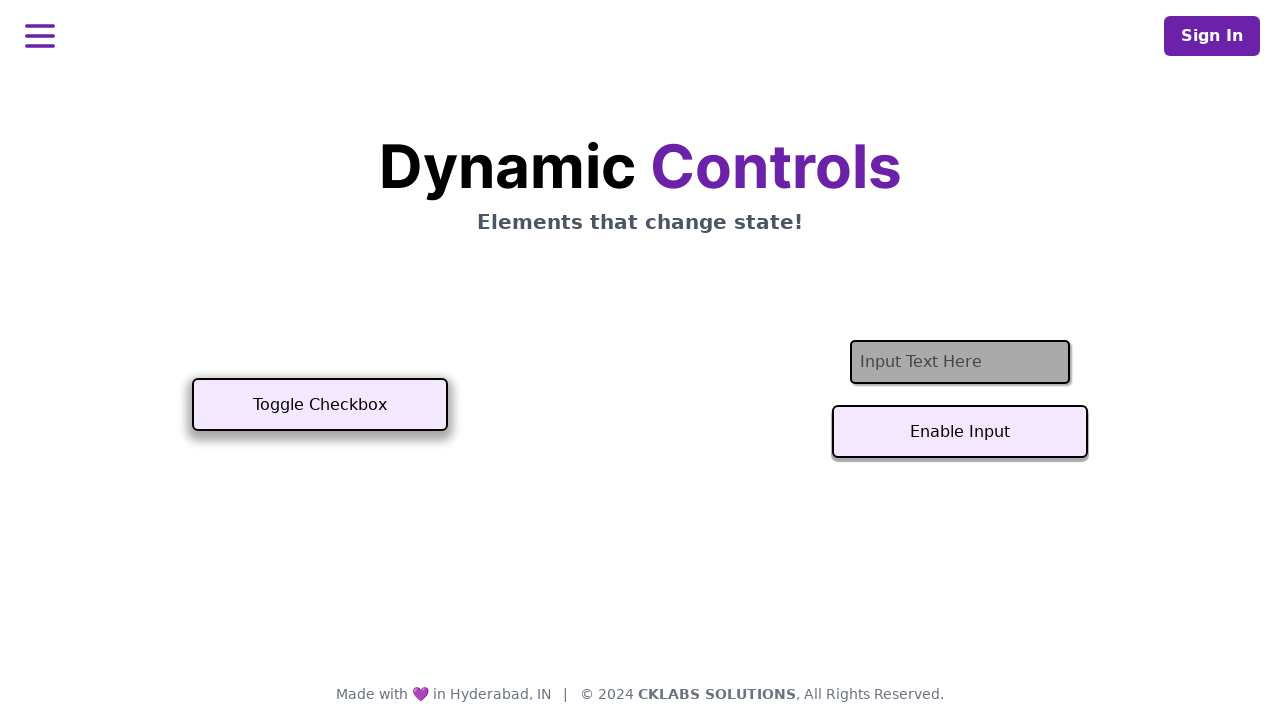

Checked visibility of checkbox after removal
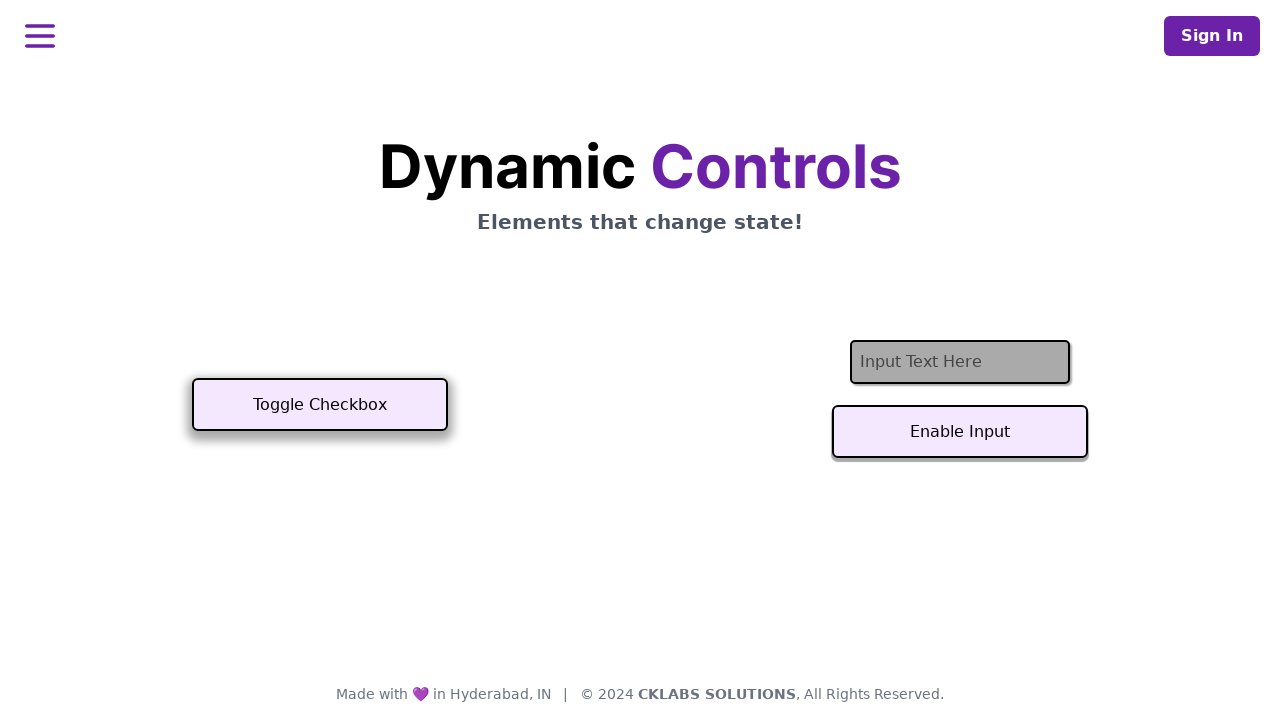

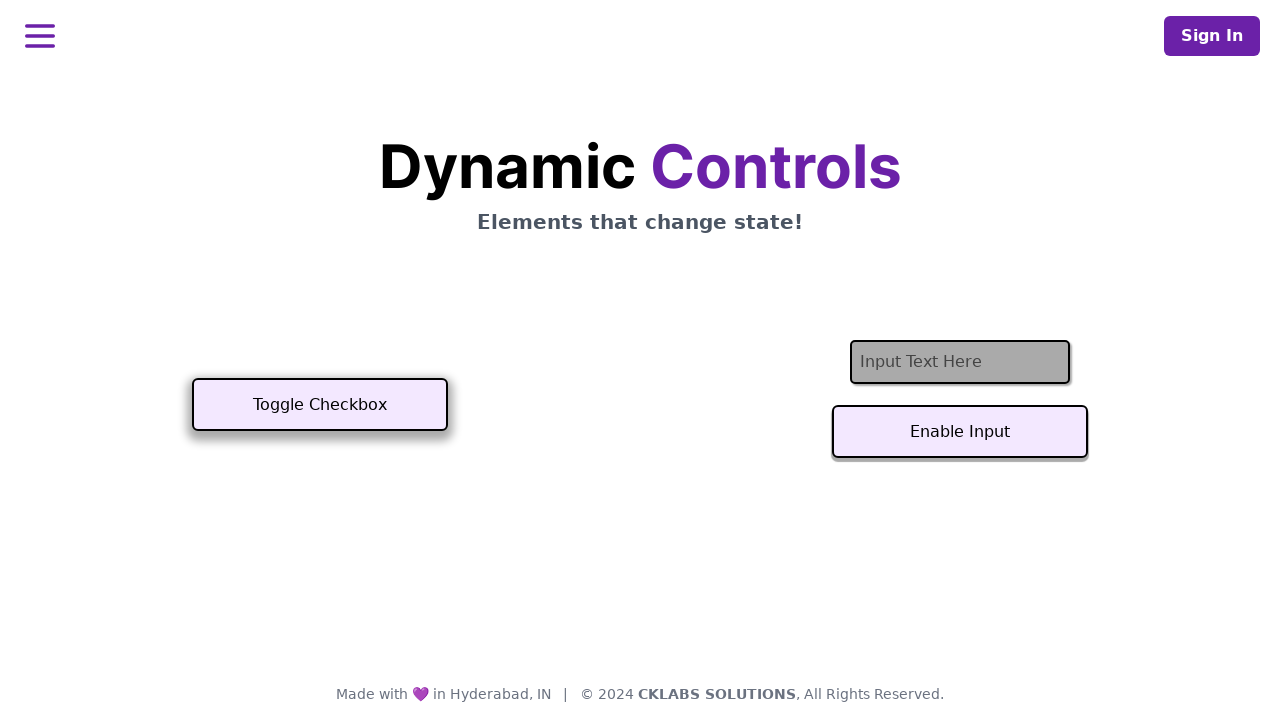